Tests JavaScript alert handling functionality by triggering different types of alerts (simple alert and confirmation dialog) and accepting or dismissing them

Starting URL: https://www.rahulshettyacademy.com/AutomationPractice/

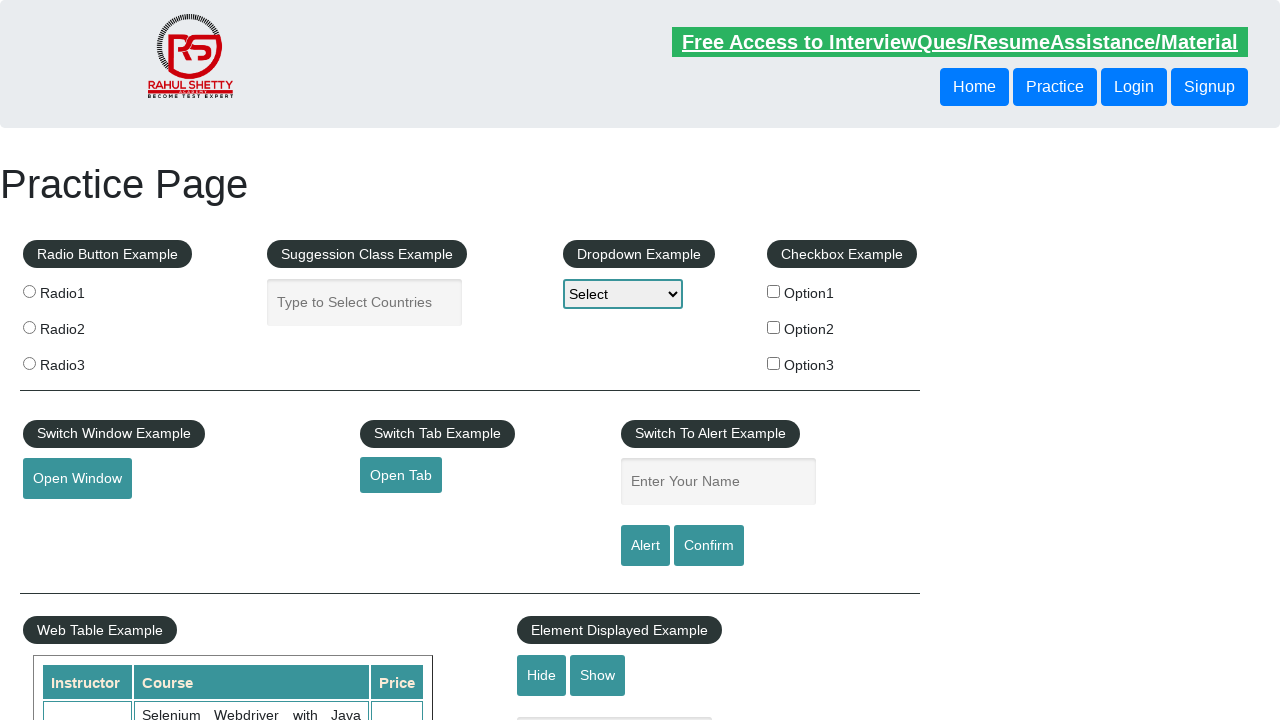

Filled name field with 'Rahul' on #name
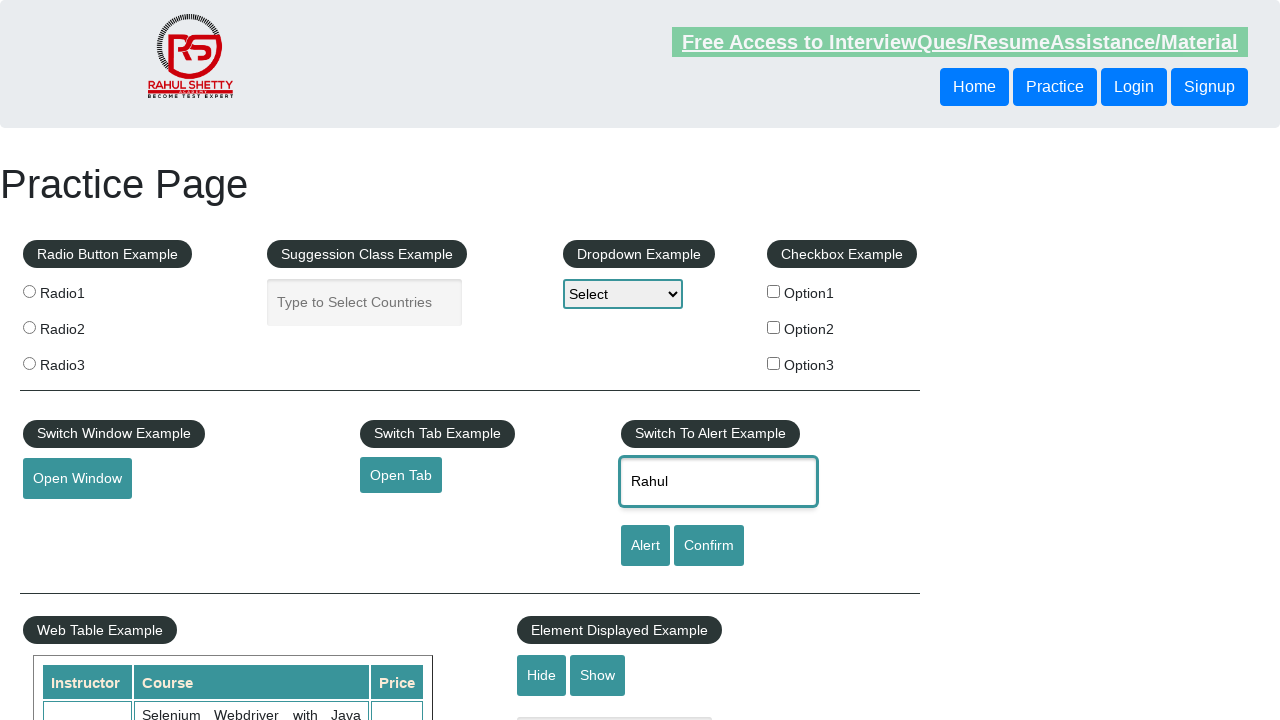

Clicked alert button to trigger simple alert at (645, 546) on [id='alertbtn']
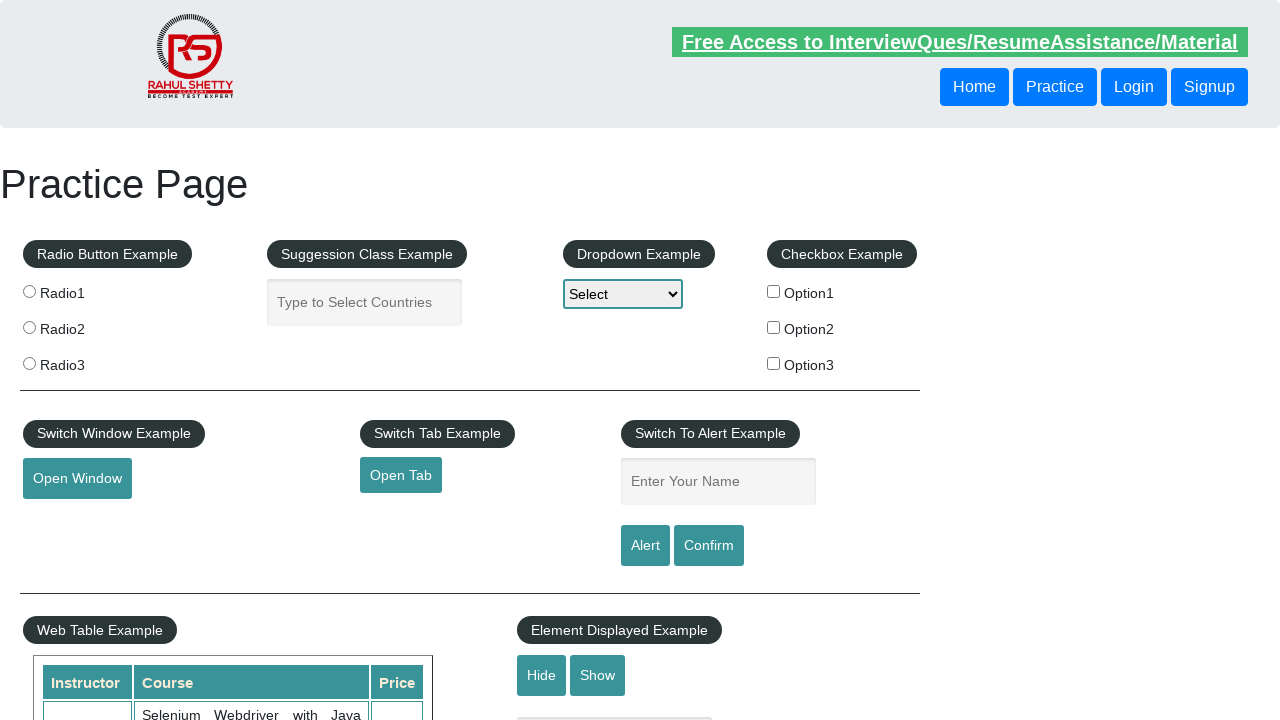

Set up dialog handler to accept alerts
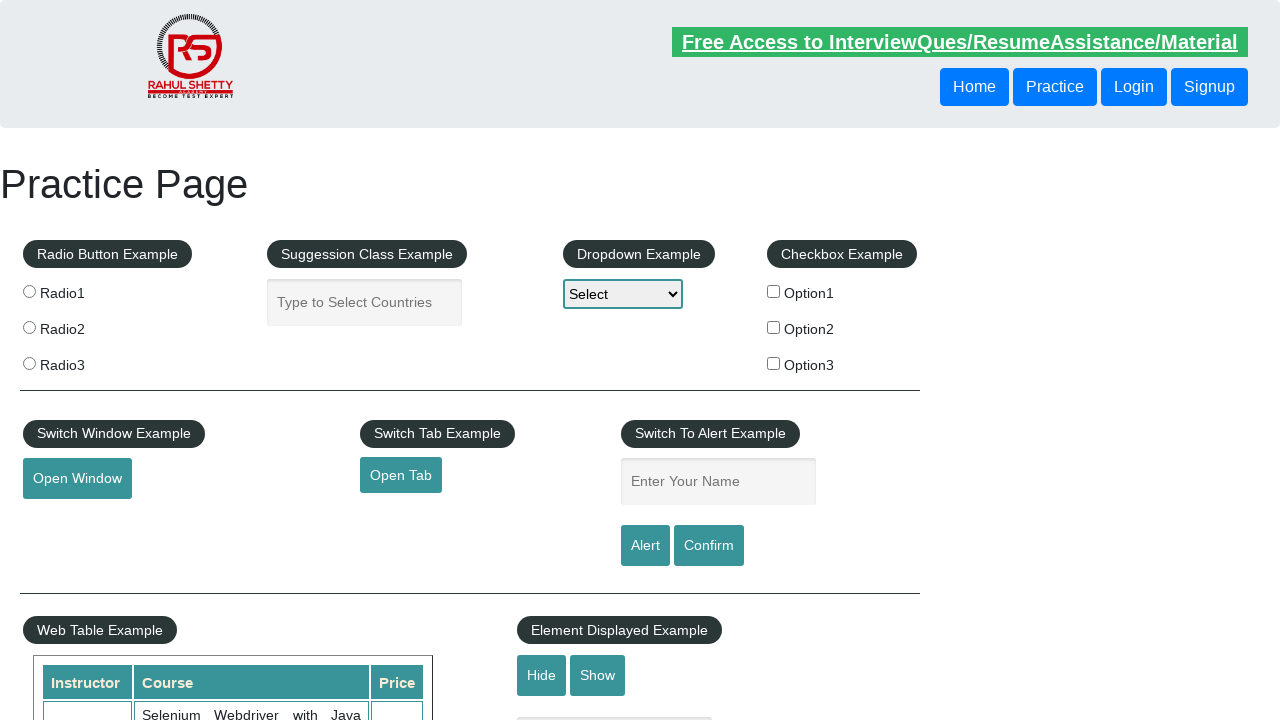

Re-triggered alert button and accepted the alert at (645, 546) on [id='alertbtn']
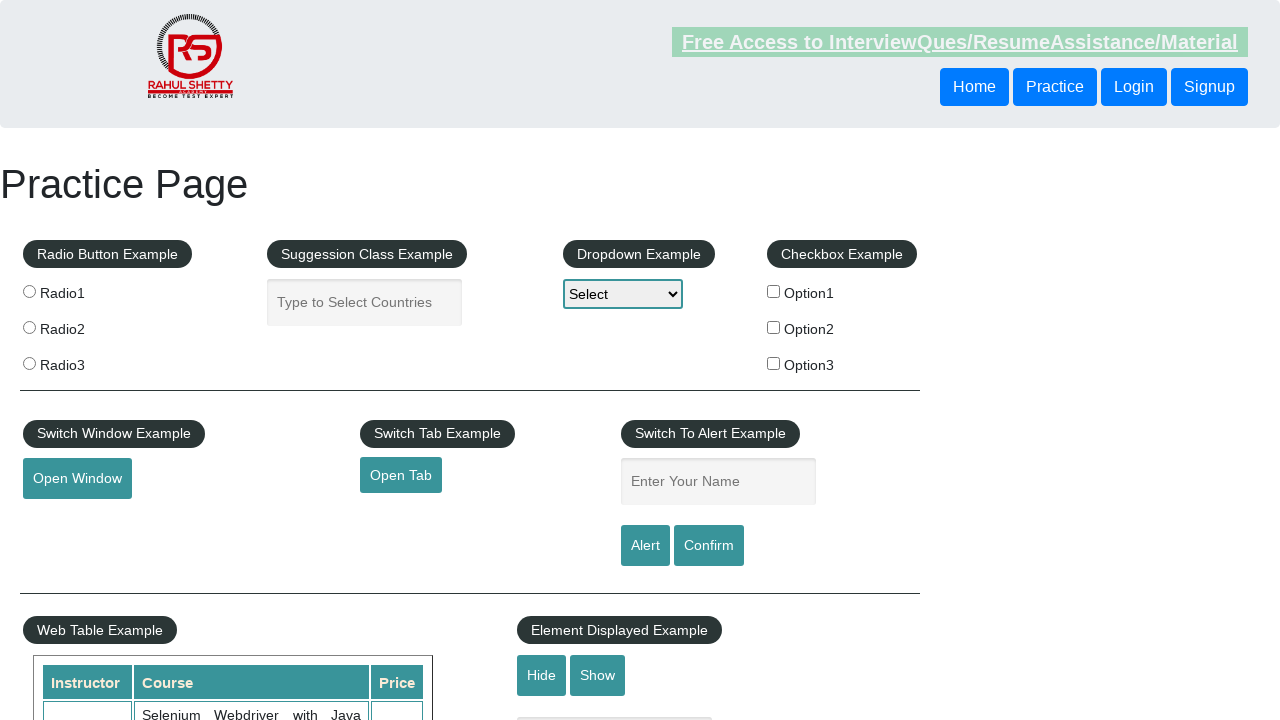

Clicked confirm button to trigger confirmation dialog at (709, 546) on #confirmbtn
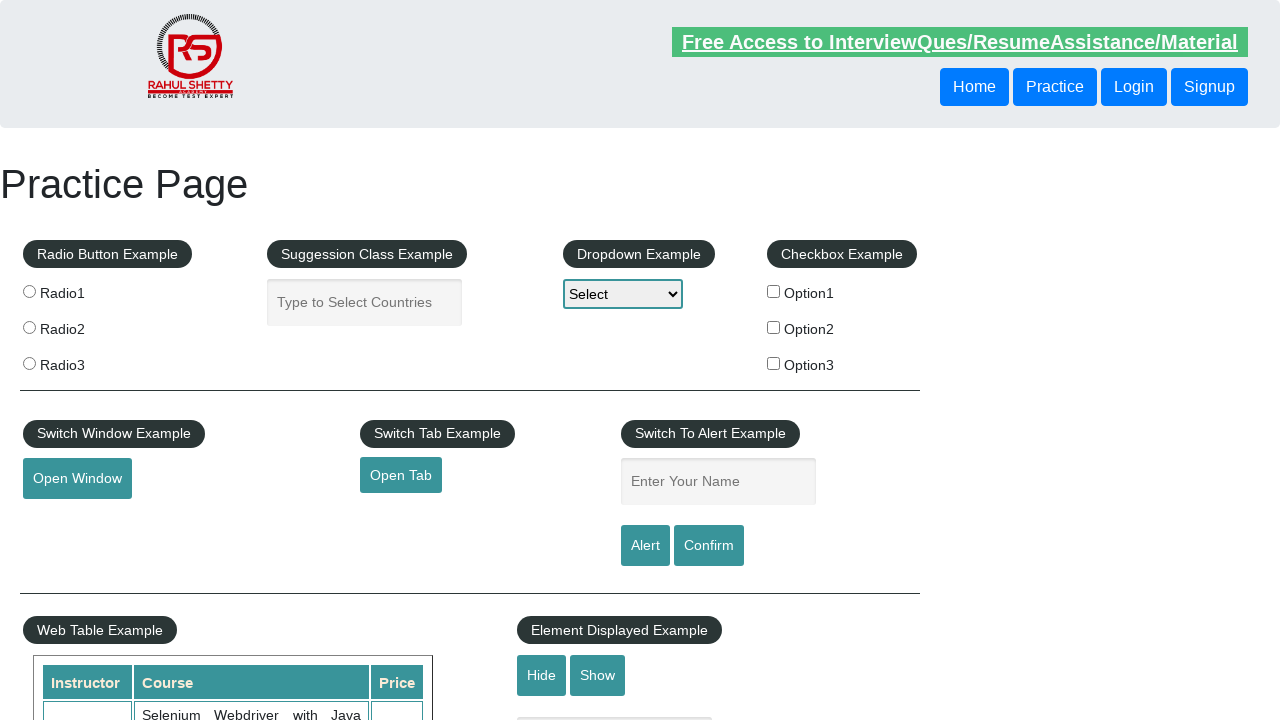

Set up dialog handler to dismiss confirmation
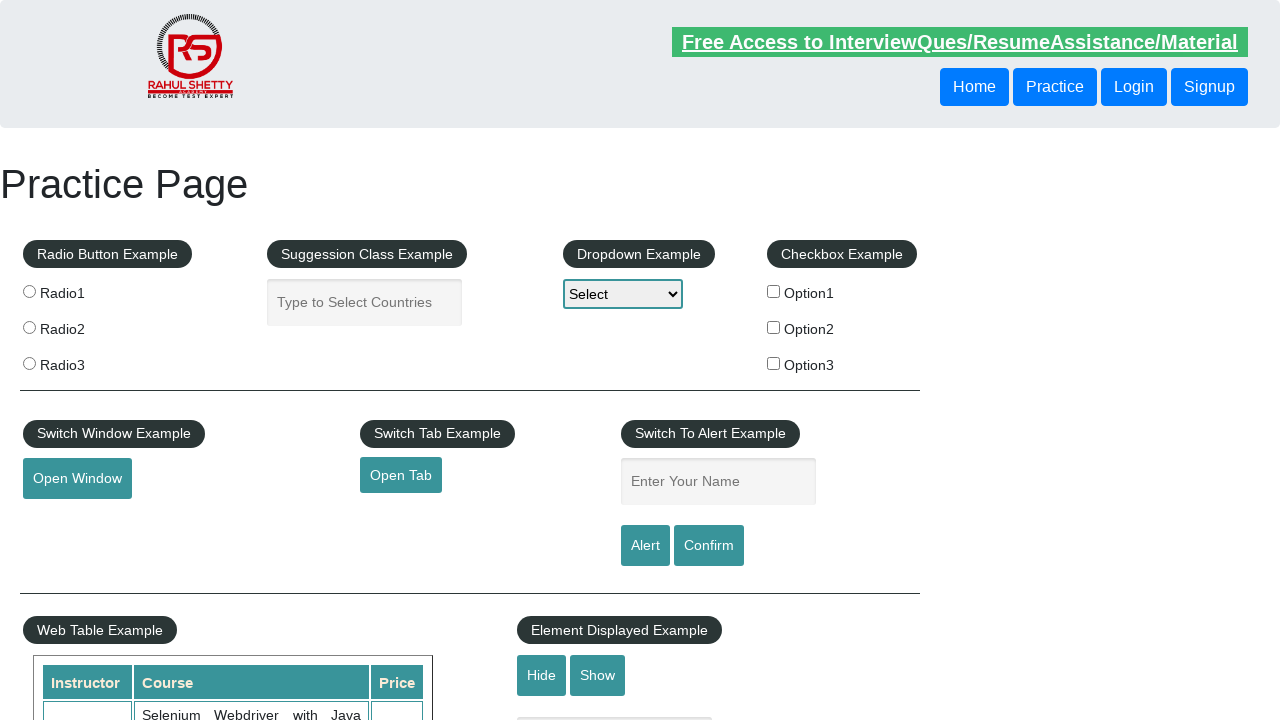

Re-triggered confirm button and dismissed the dialog at (709, 546) on #confirmbtn
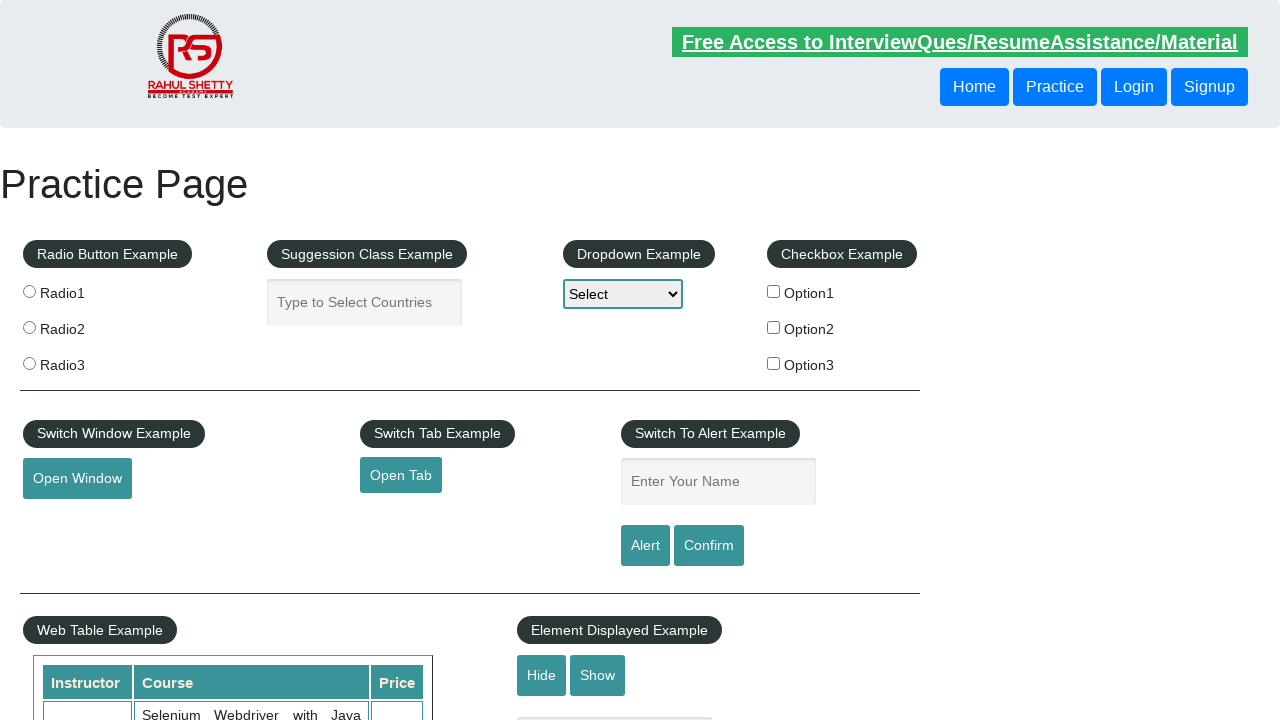

Set up dialog handler to accept confirmation
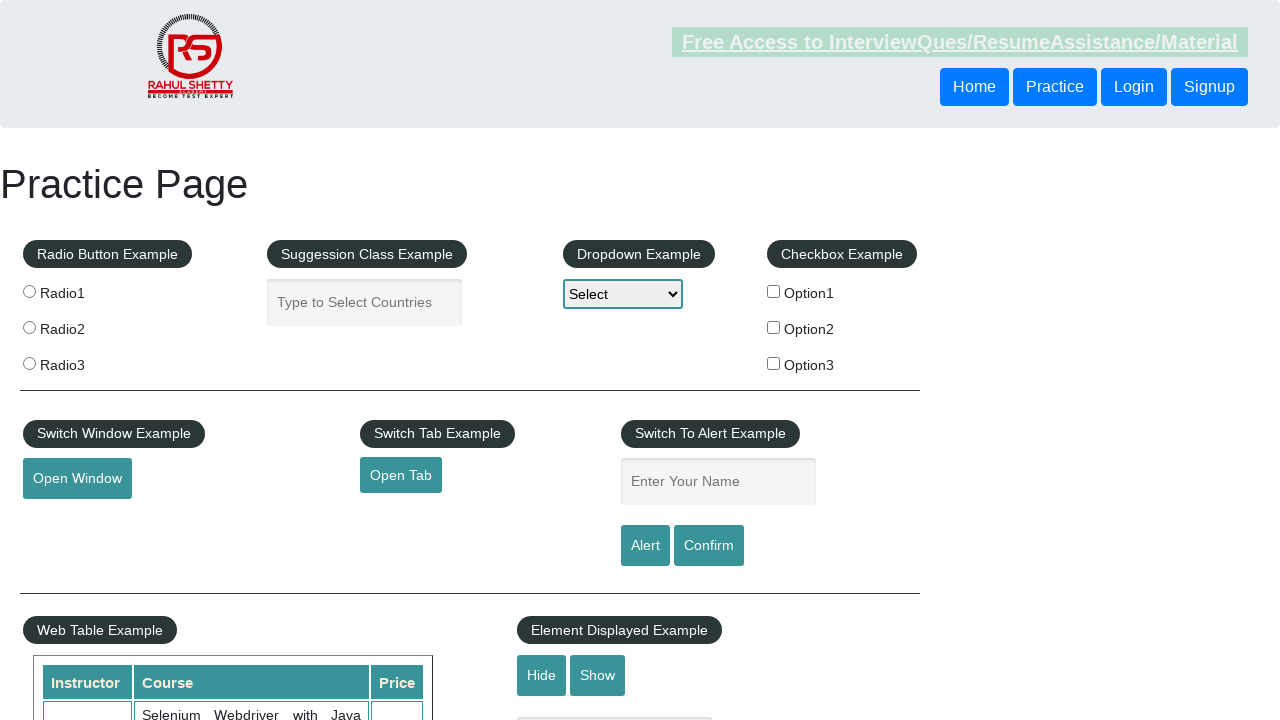

Re-triggered confirm button and accepted the confirmation dialog at (709, 546) on #confirmbtn
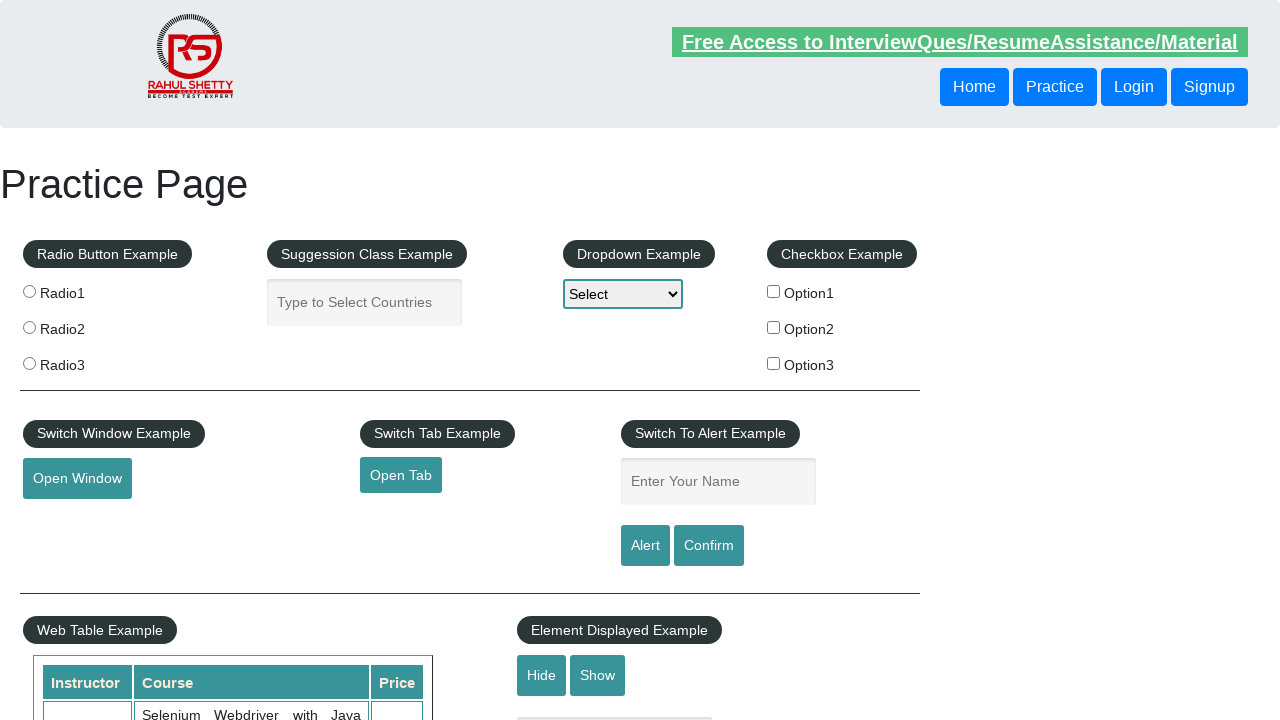

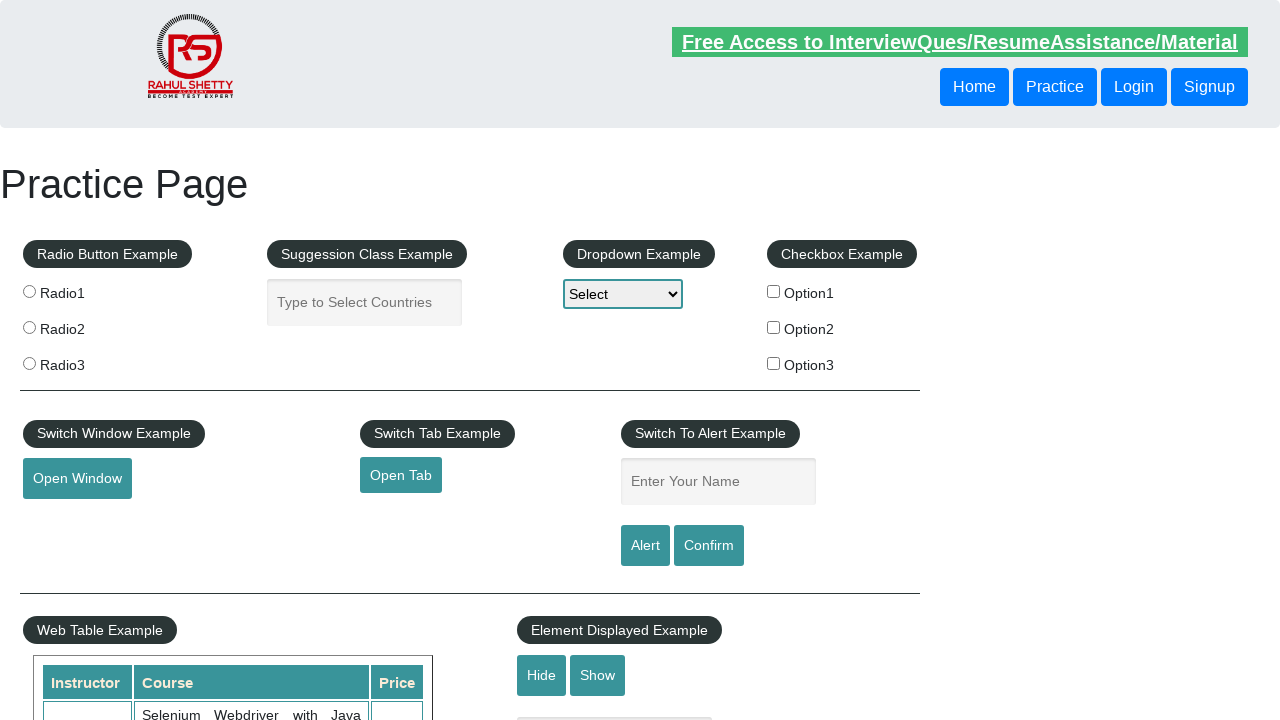